Tests dropdown selection functionality by selecting an option from a dropdown menu using the Select class

Starting URL: https://the-internet.herokuapp.com/dropdown

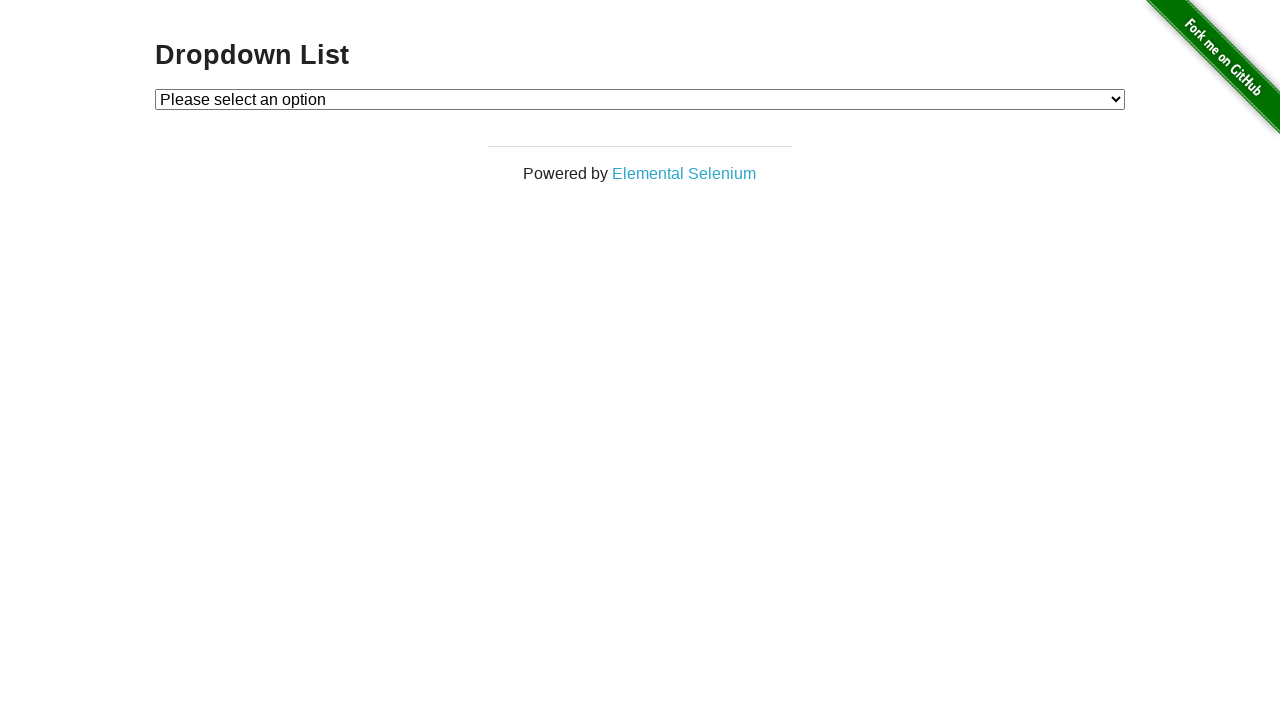

Located dropdown element with id 'dropdown'
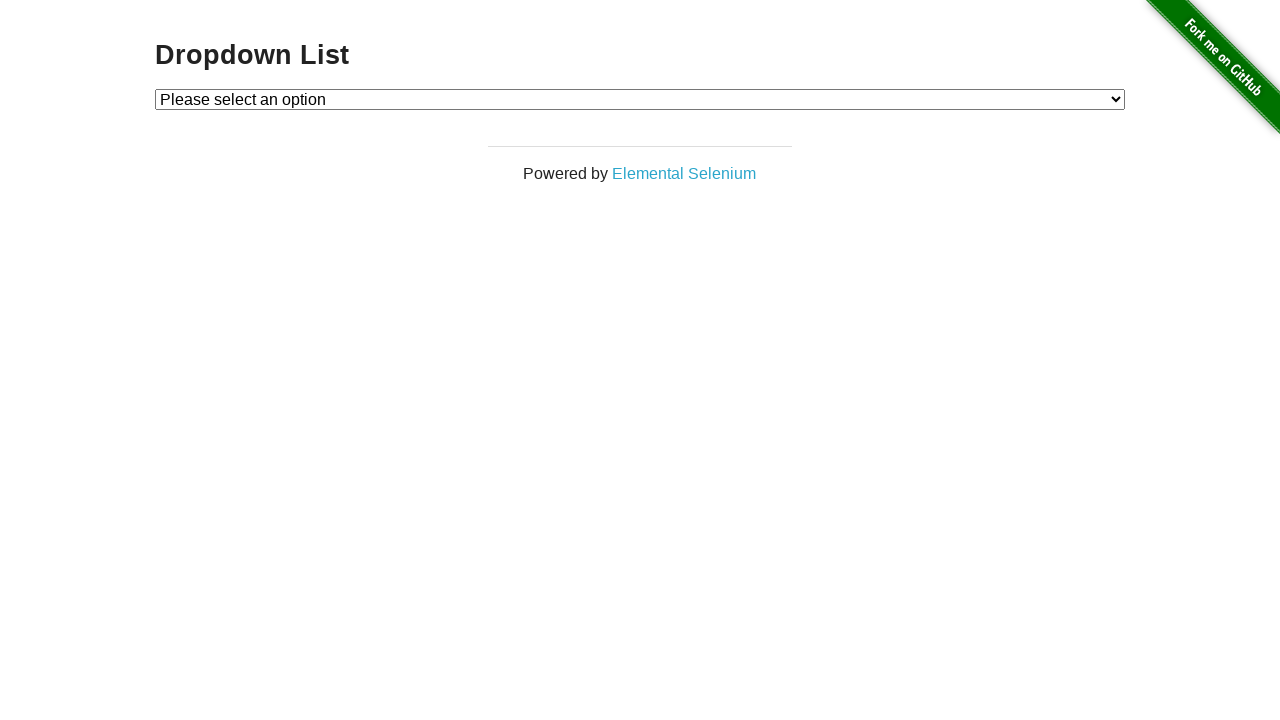

Selected option at index 1 from dropdown menu on select#dropdown
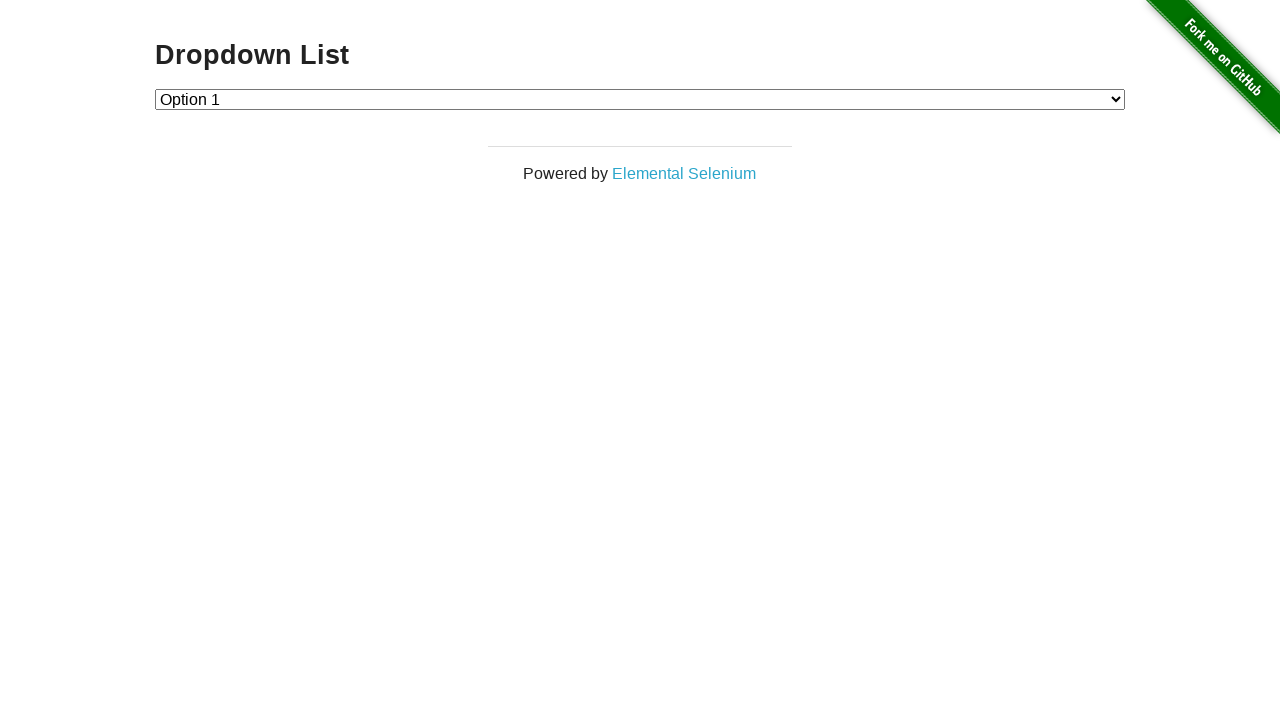

Waited 1000ms for dropdown selection to be processed
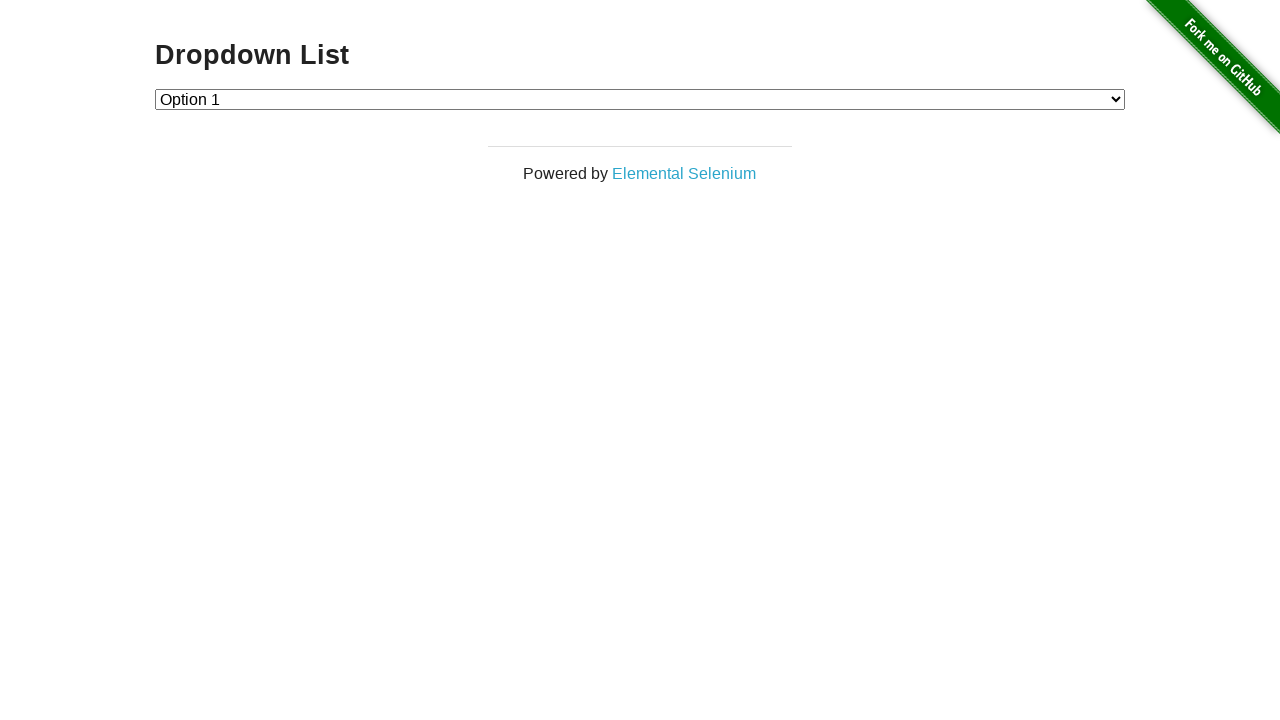

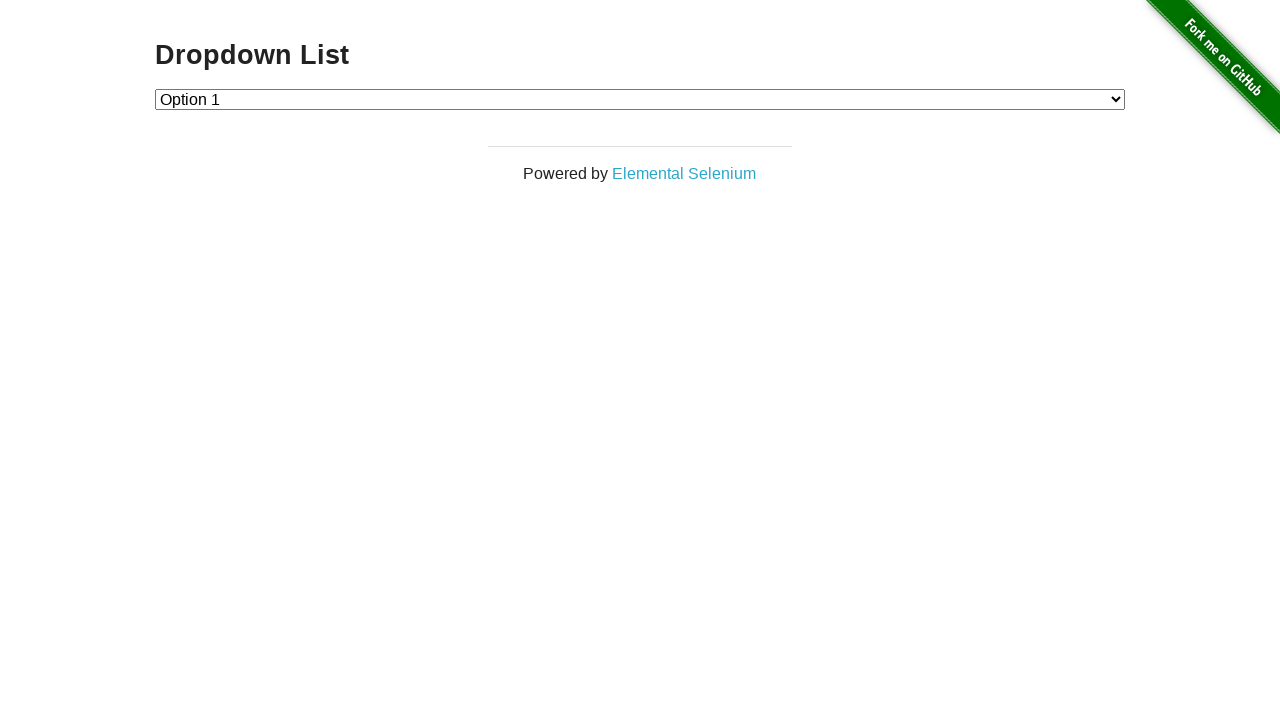